Tests that clicking the Privacy link in the footer opens Google Policies in a new tab.

Starting URL: https://accounts.google.com/signup

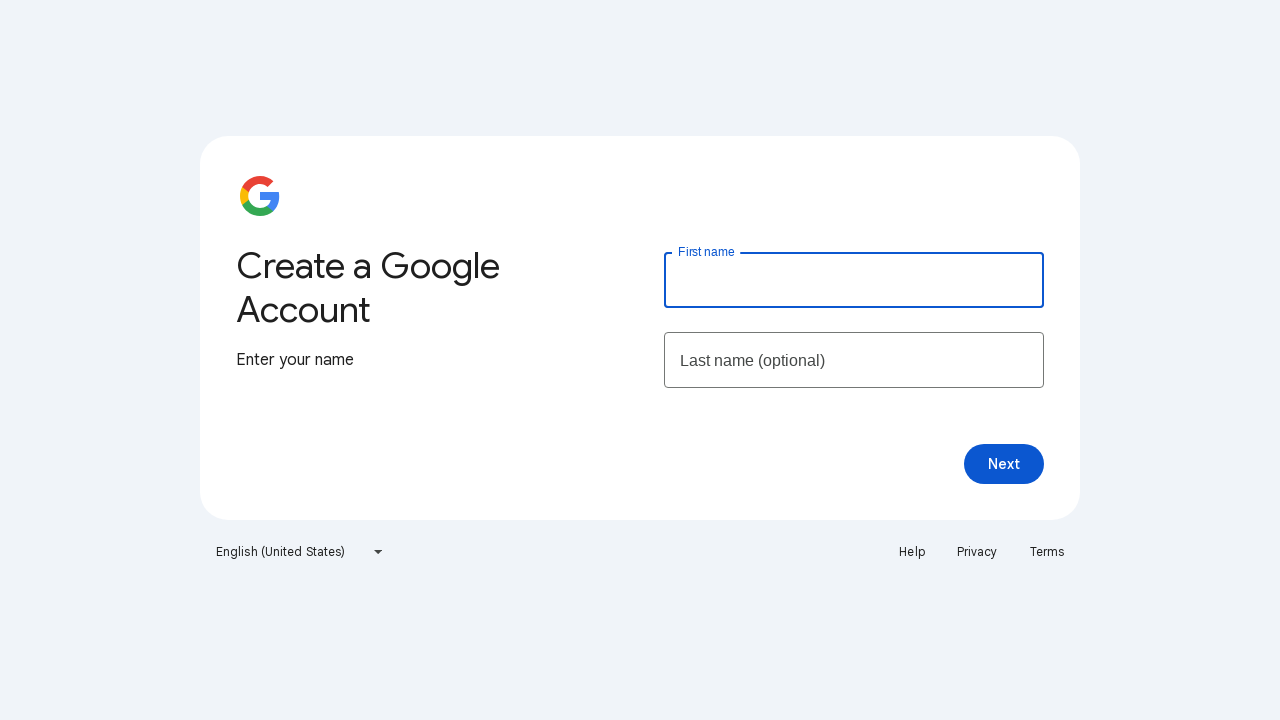

Waited for first name field to load, confirming page is ready
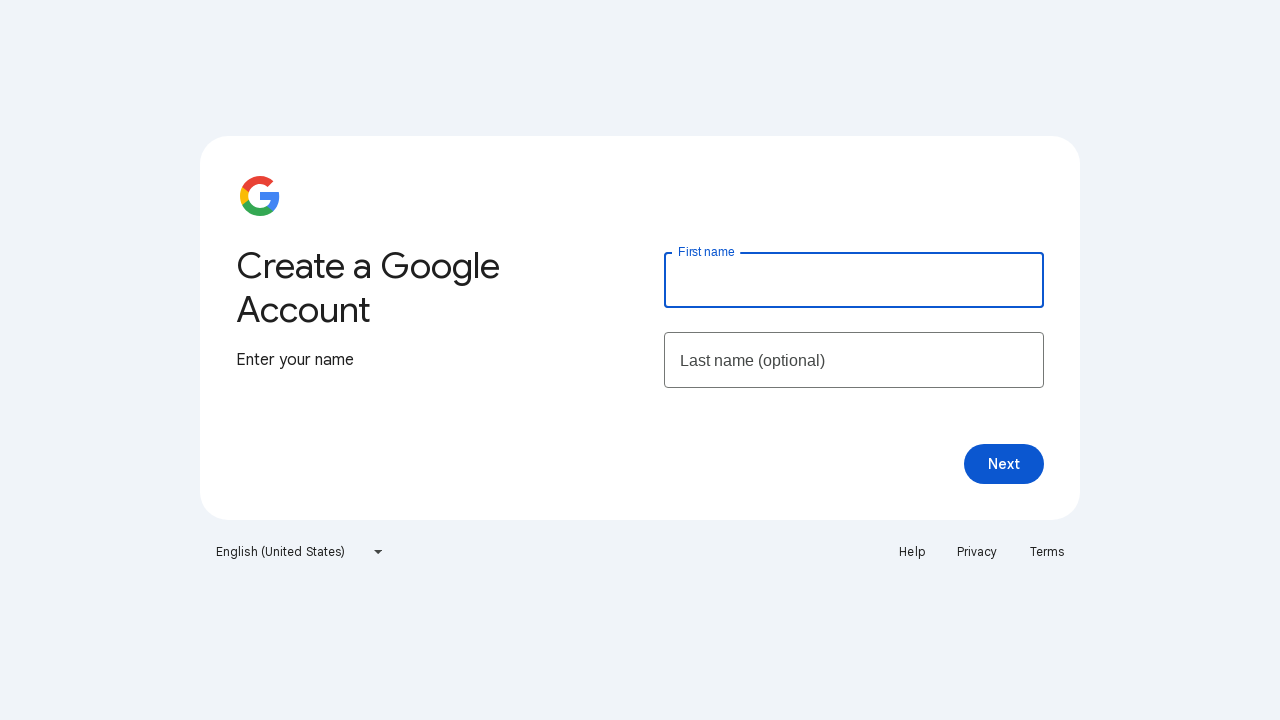

Clicked Privacy link in footer at (977, 552) on footer a:has-text('Privacy')
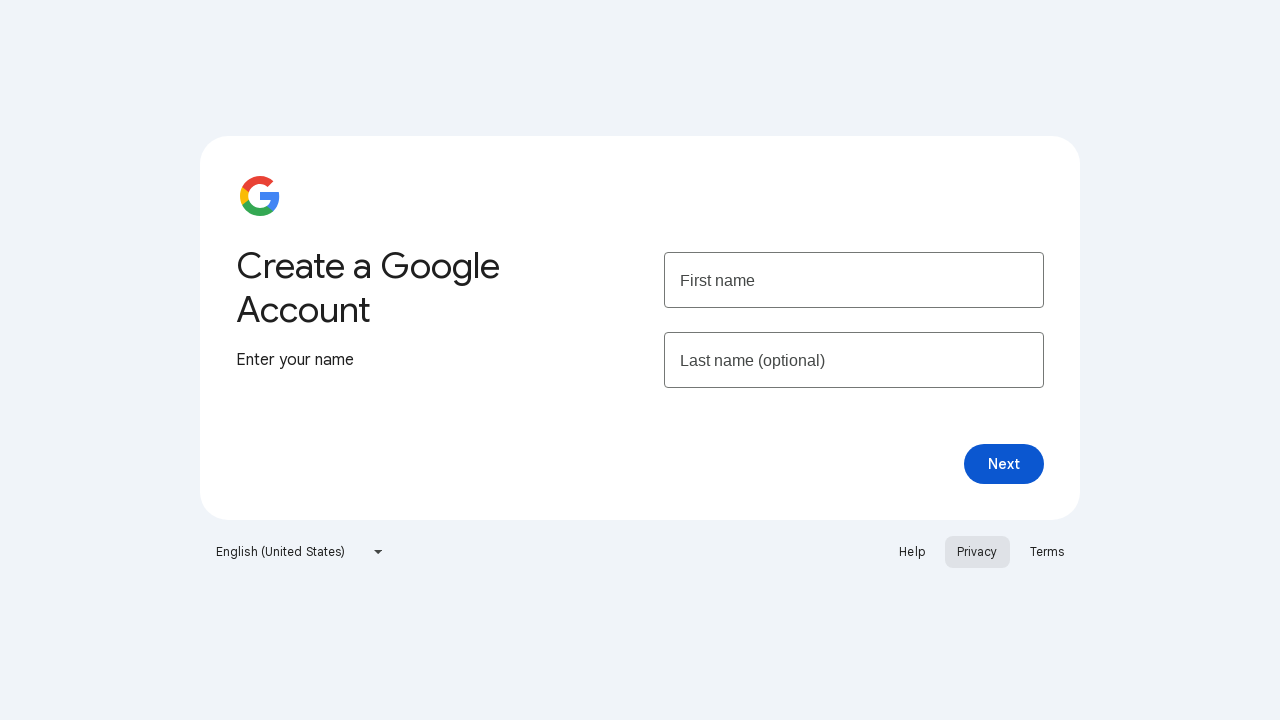

Captured new page opened from Privacy link
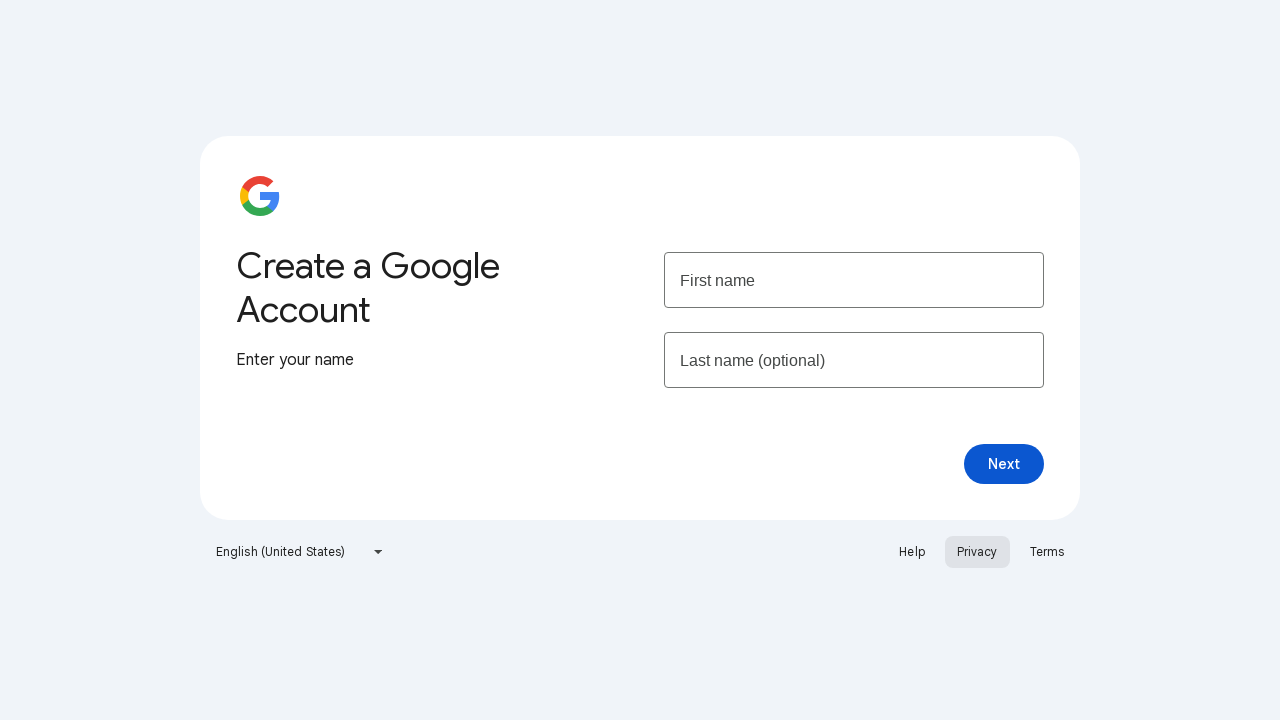

New page finished loading
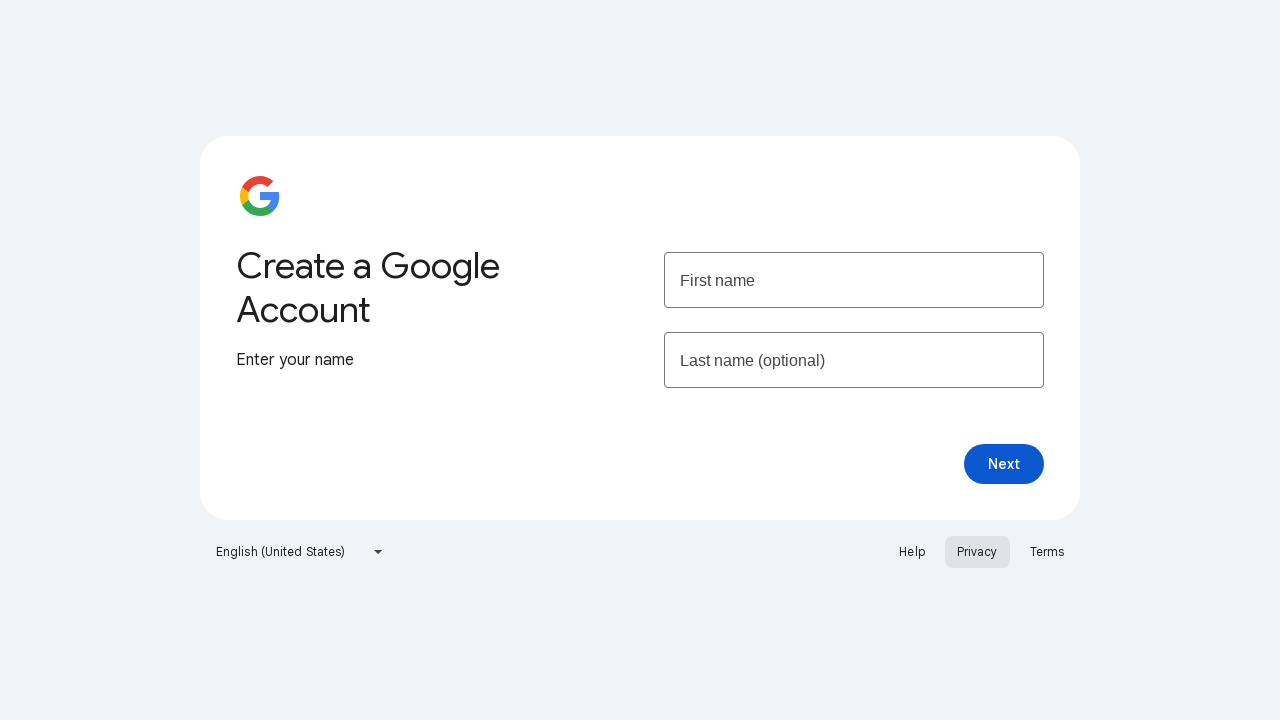

Verified new page URL contains 'policies.google.com'
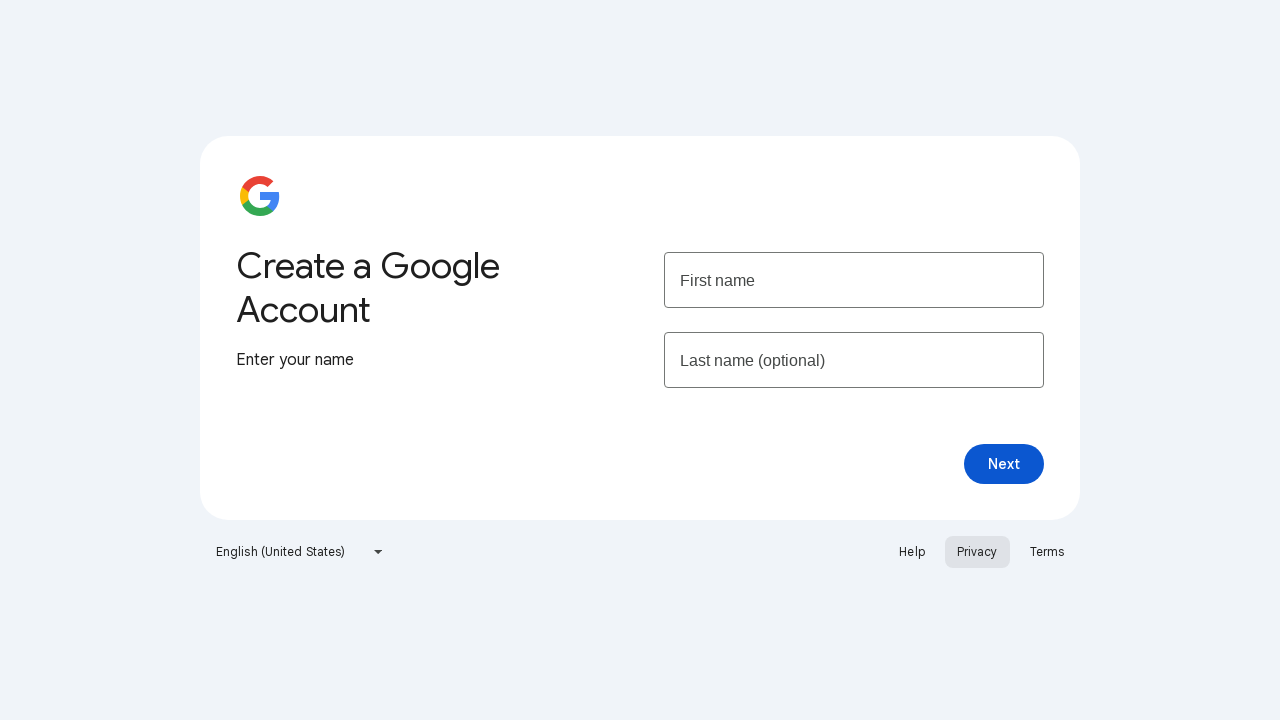

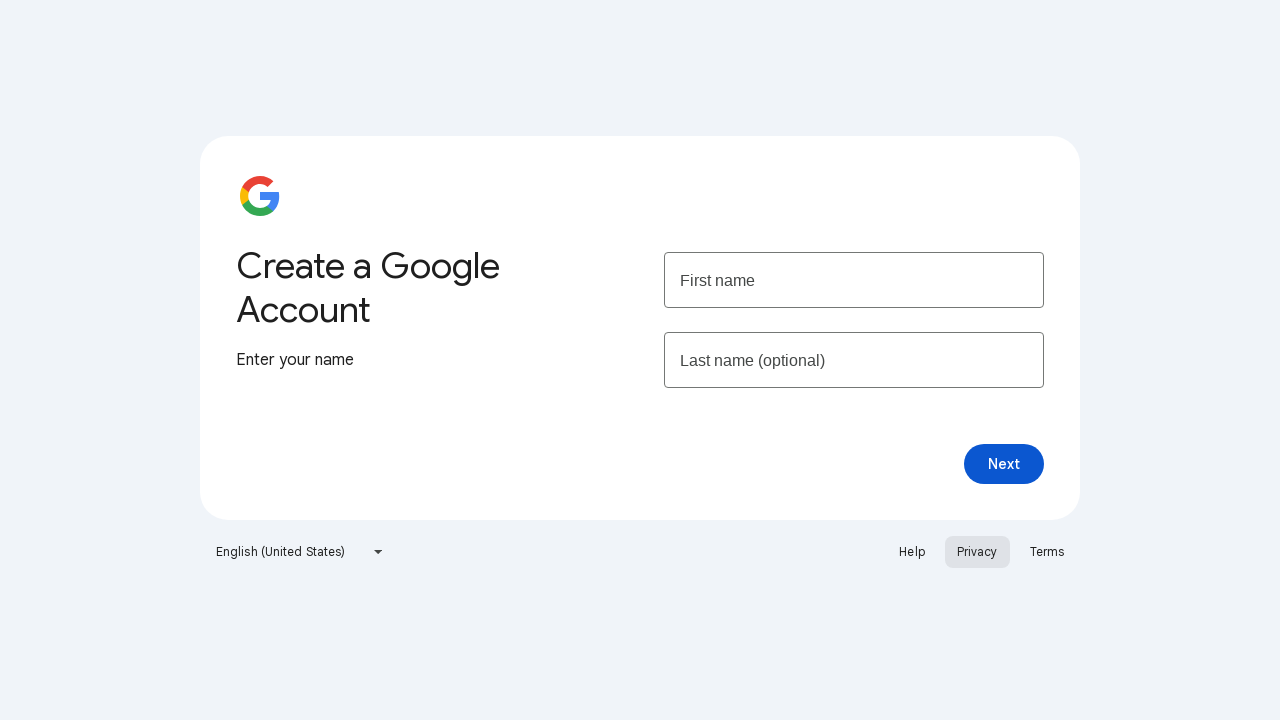